Calculates the sum of two numbers displayed on the page, selects the result from a dropdown menu, and submits the form

Starting URL: http://suninjuly.github.io/selects1.html

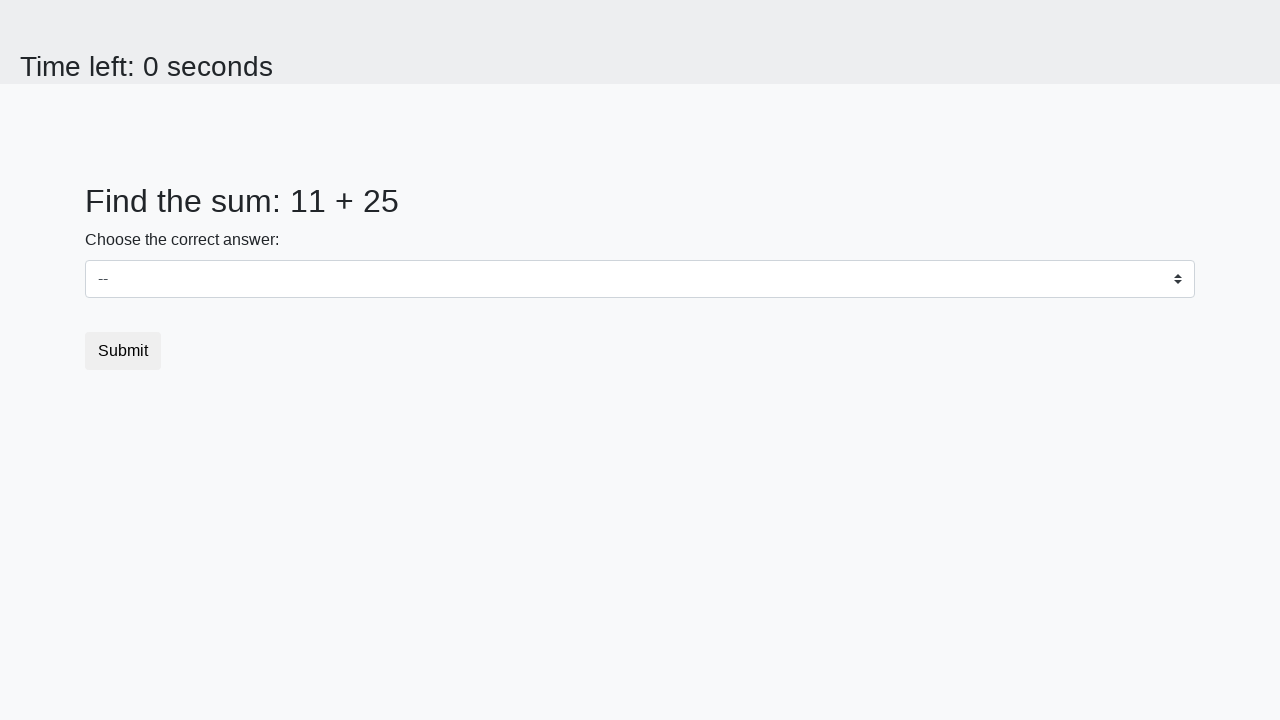

Retrieved first number from #num1 element
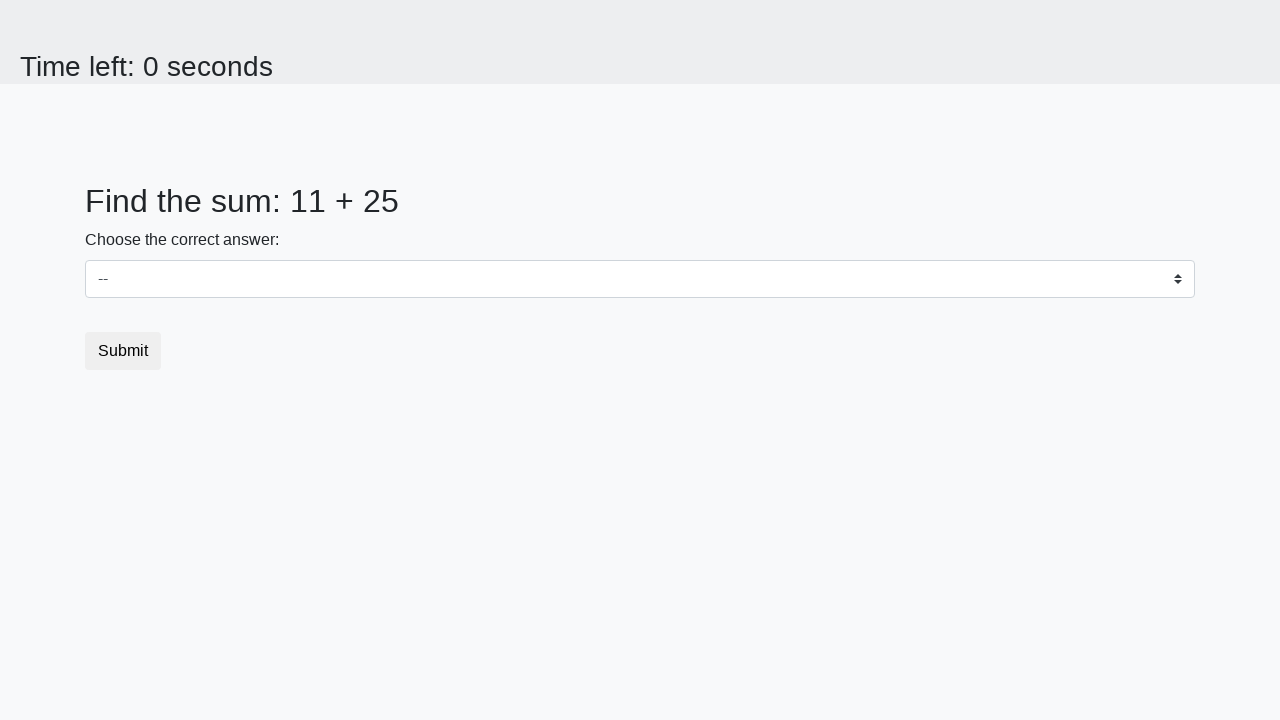

Retrieved second number from #num2 element
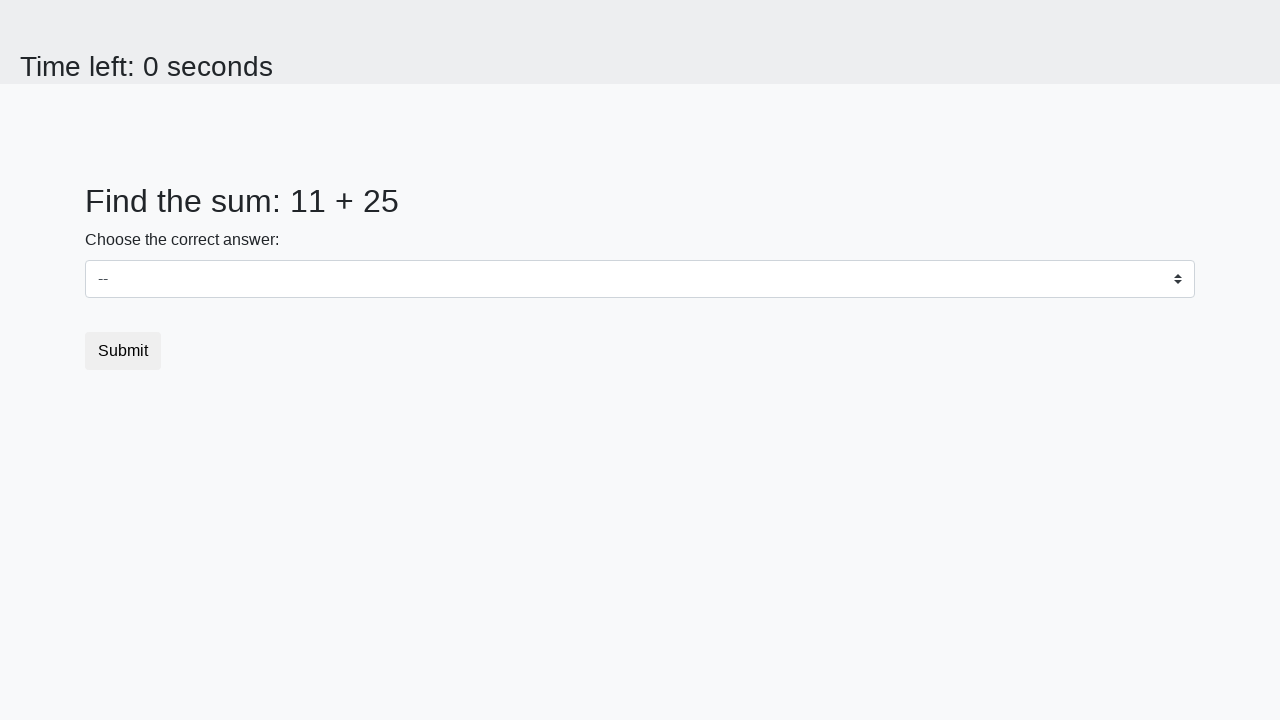

Calculated sum of two numbers: 11 + 25 = 36
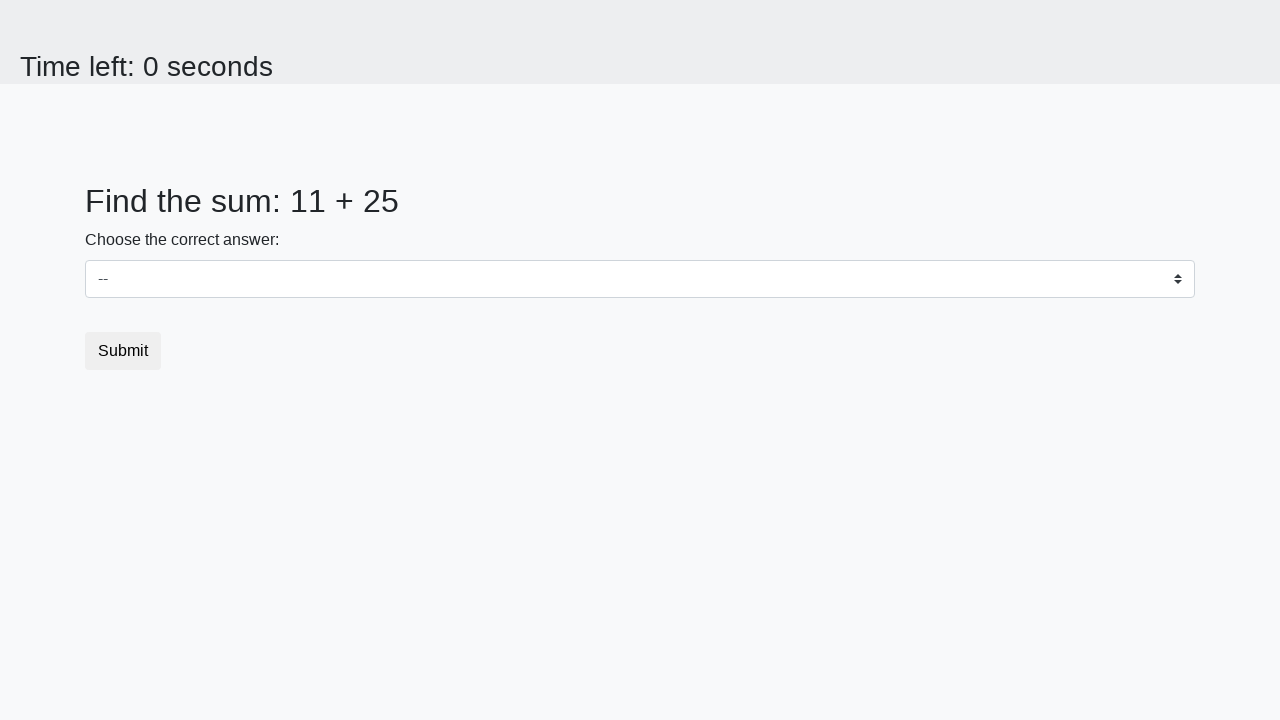

Selected calculated sum '36' from dropdown menu on select
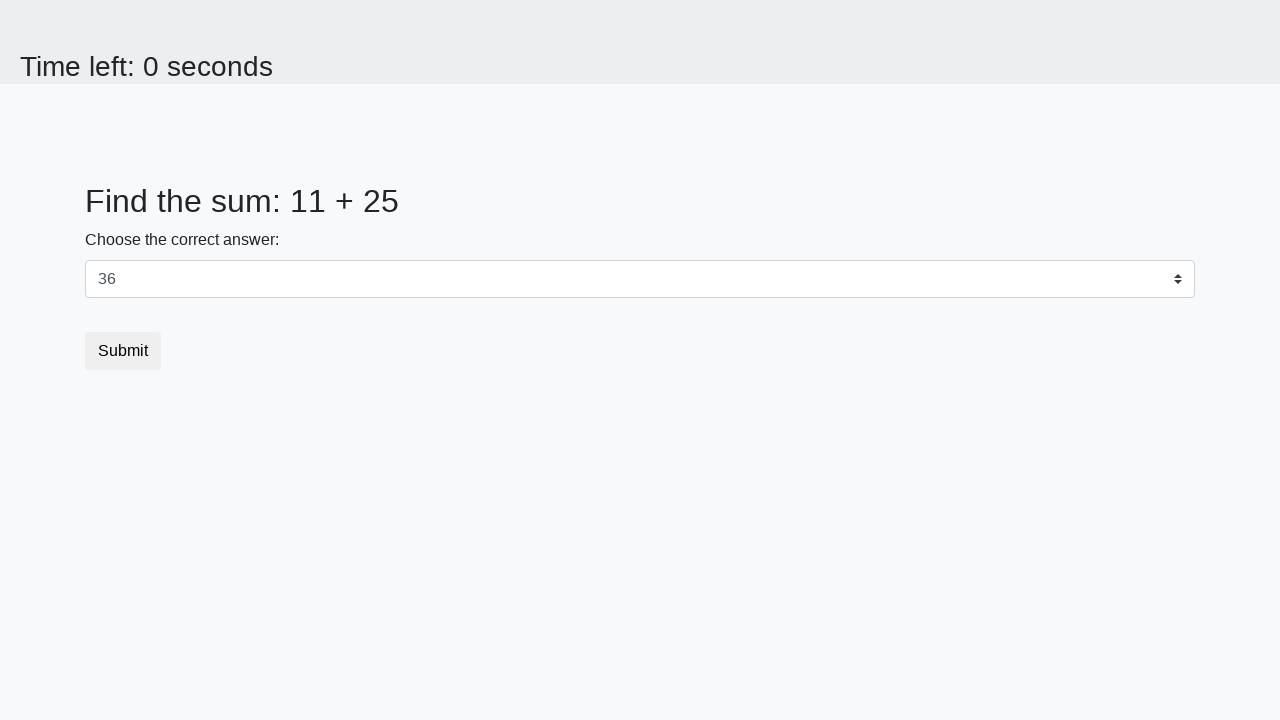

Clicked submit button to submit the form at (123, 351) on .btn-default
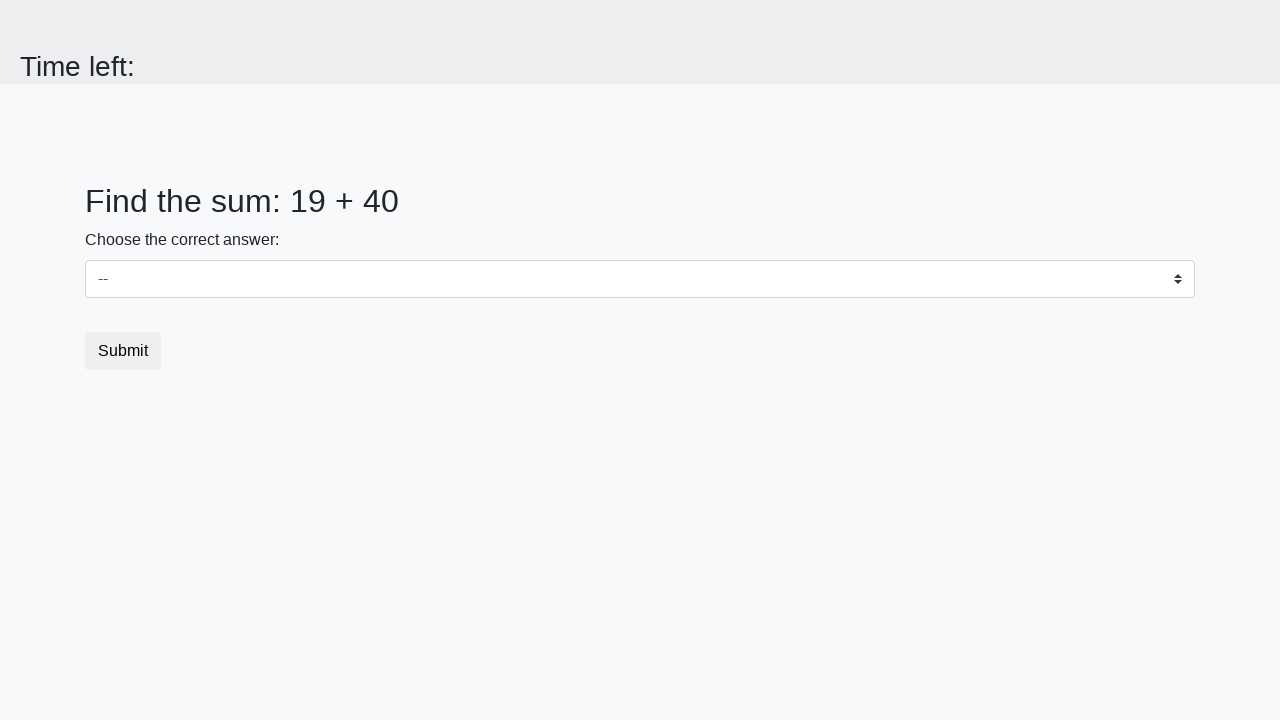

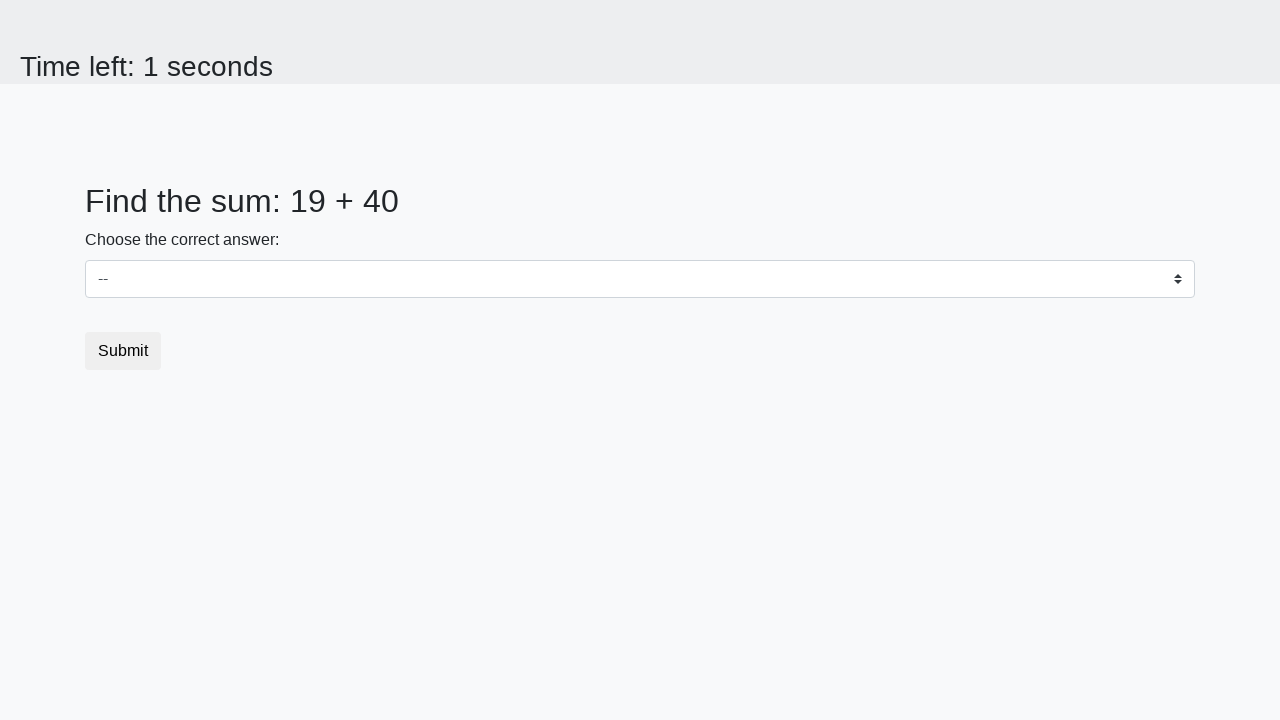